Tests navigation by clicking on the A/B Testing link, verifying the page title, navigating back to the home page, and verifying the home page title.

Starting URL: https://practice.cydeo.com

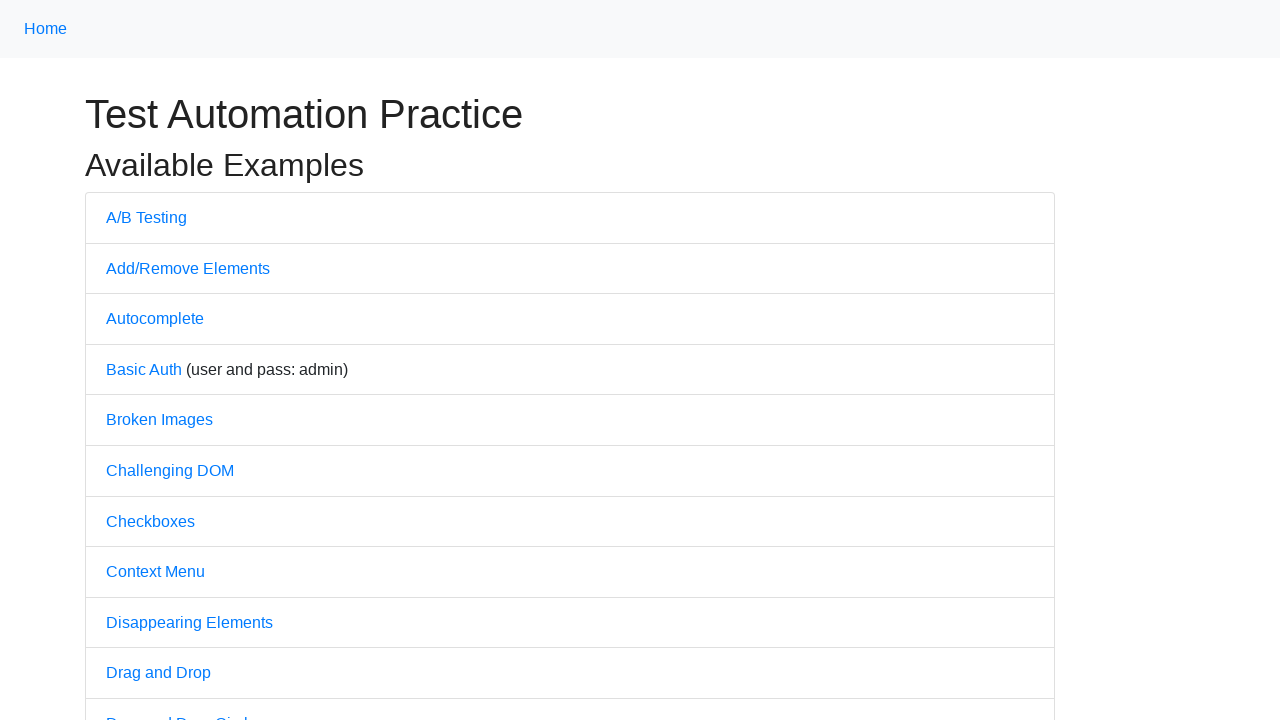

Clicked on A/B Testing link at (146, 217) on a:has-text('A/B')
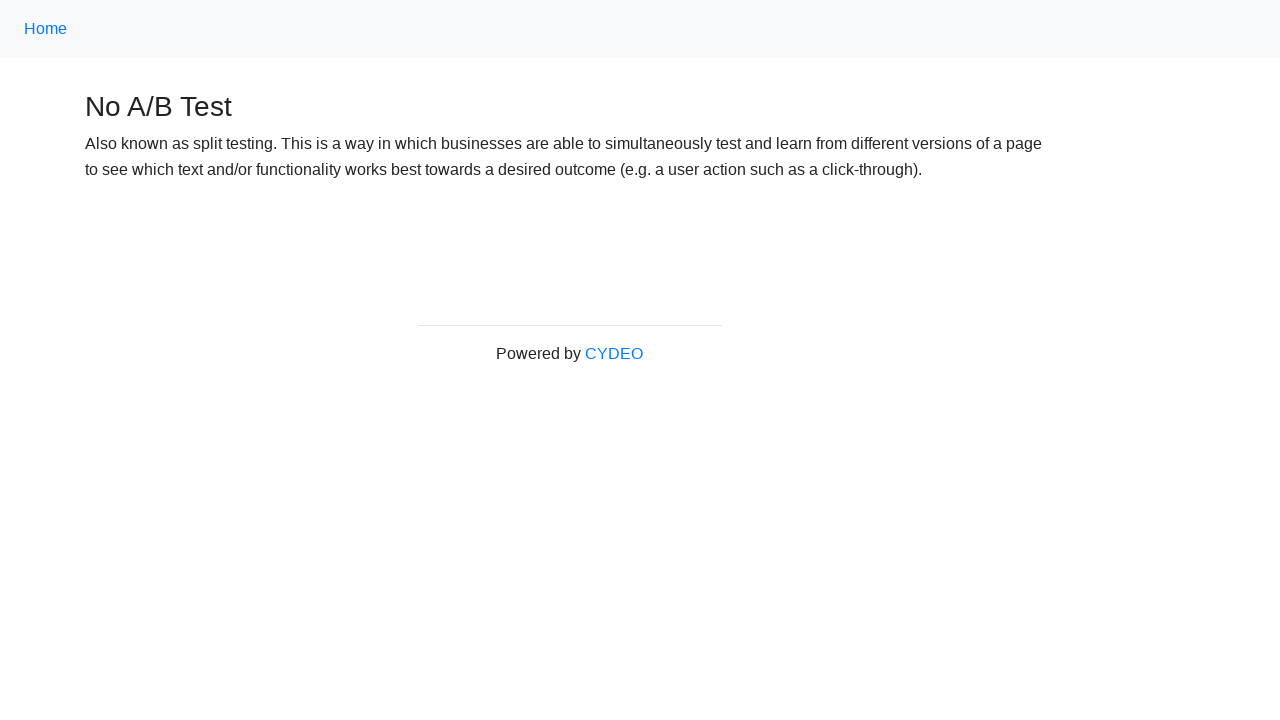

Waited for A/B Testing page to load
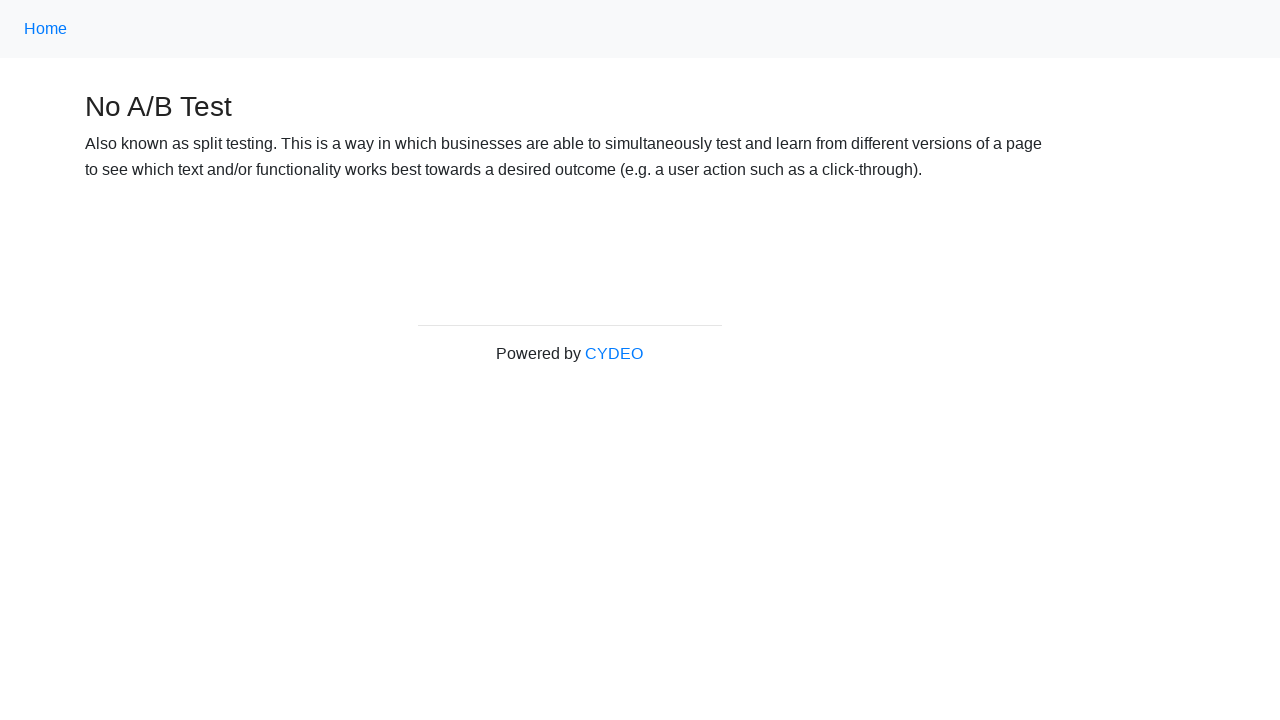

Verified page title is 'No A/B Test'
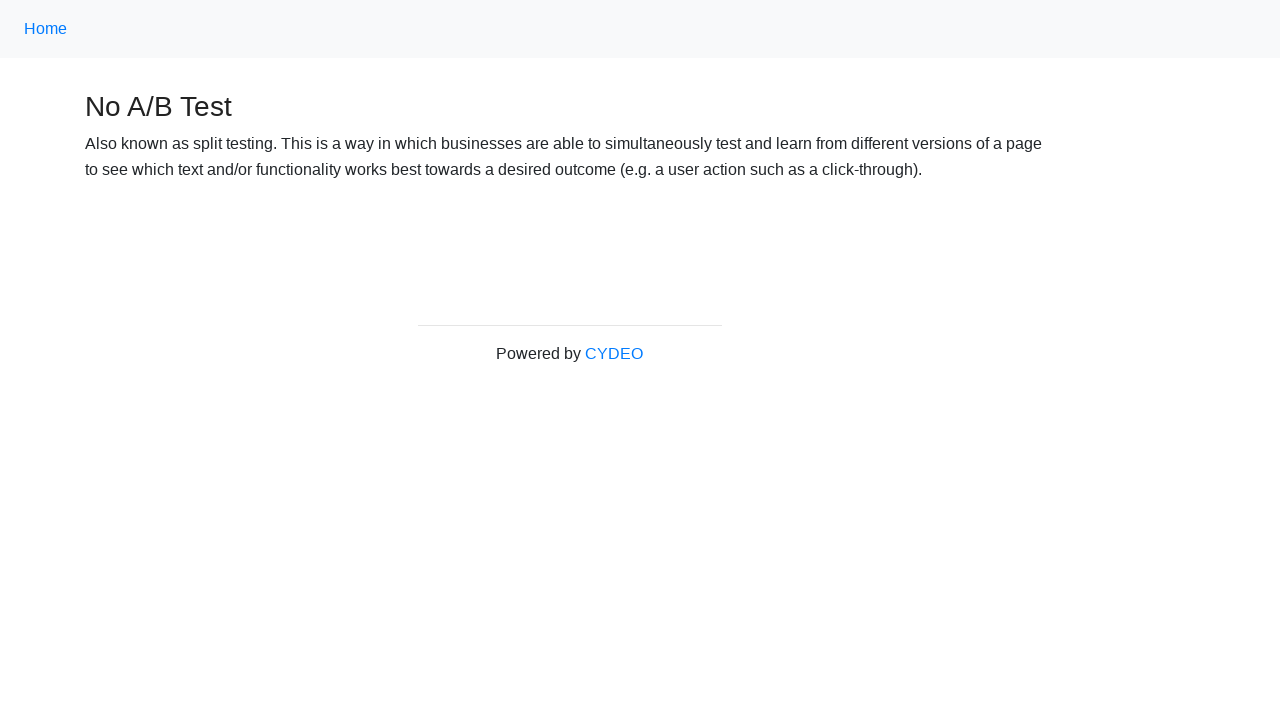

Navigated back to home page
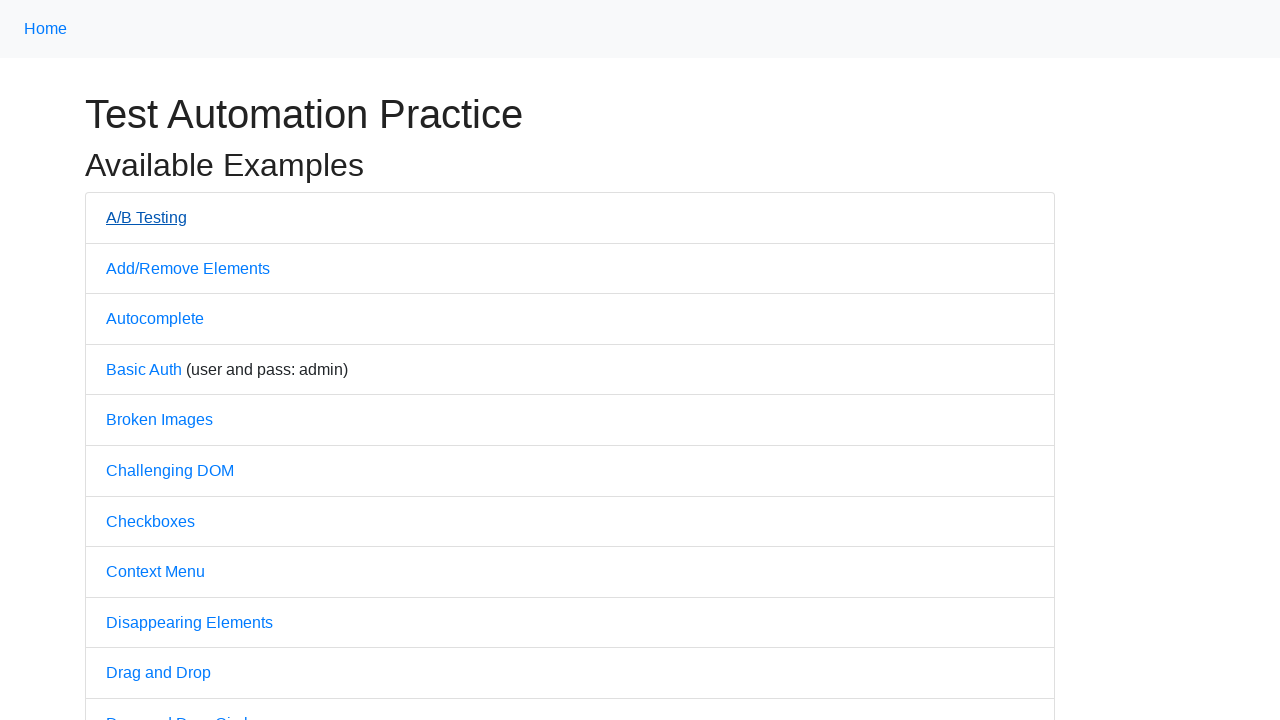

Waited for home page to load
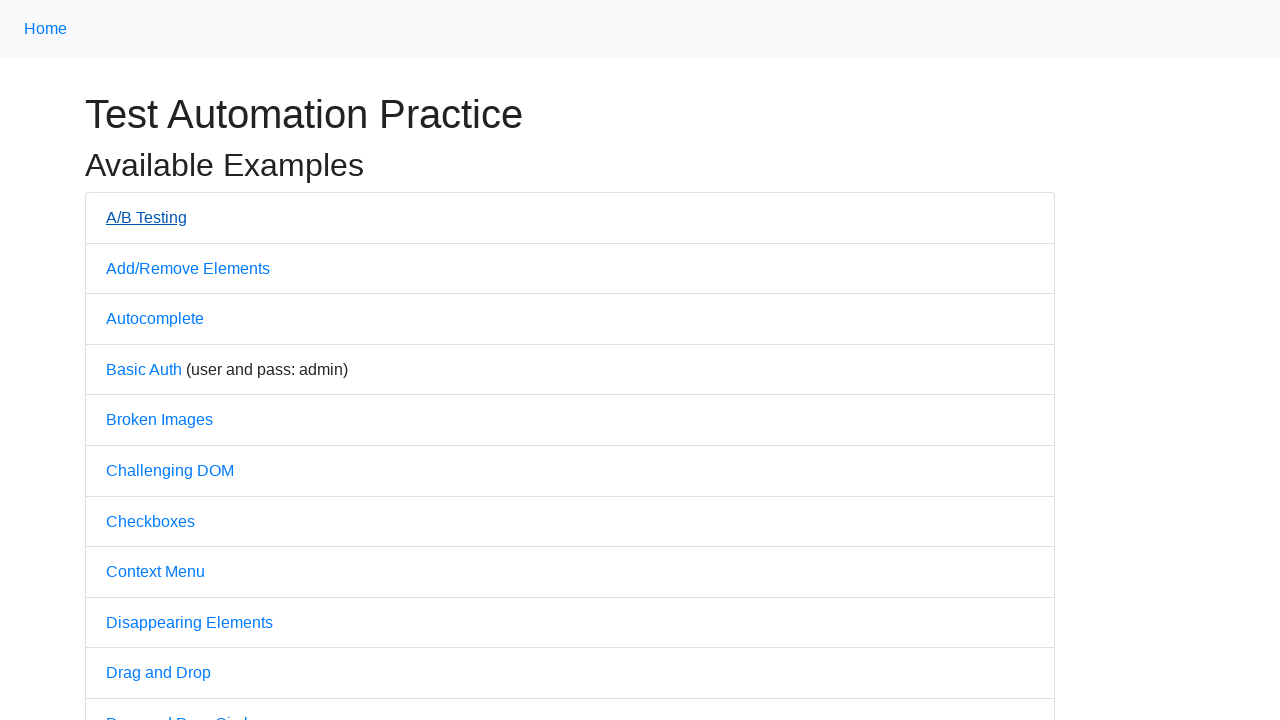

Verified home page title is 'Practice'
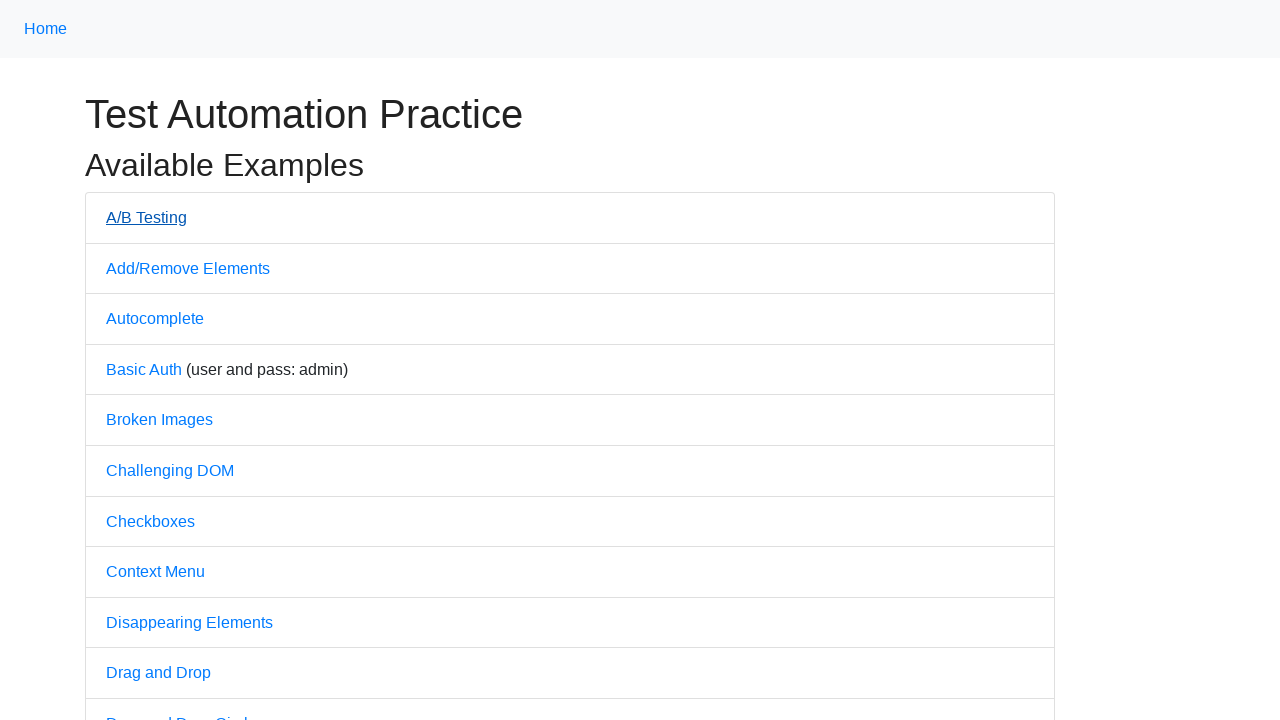

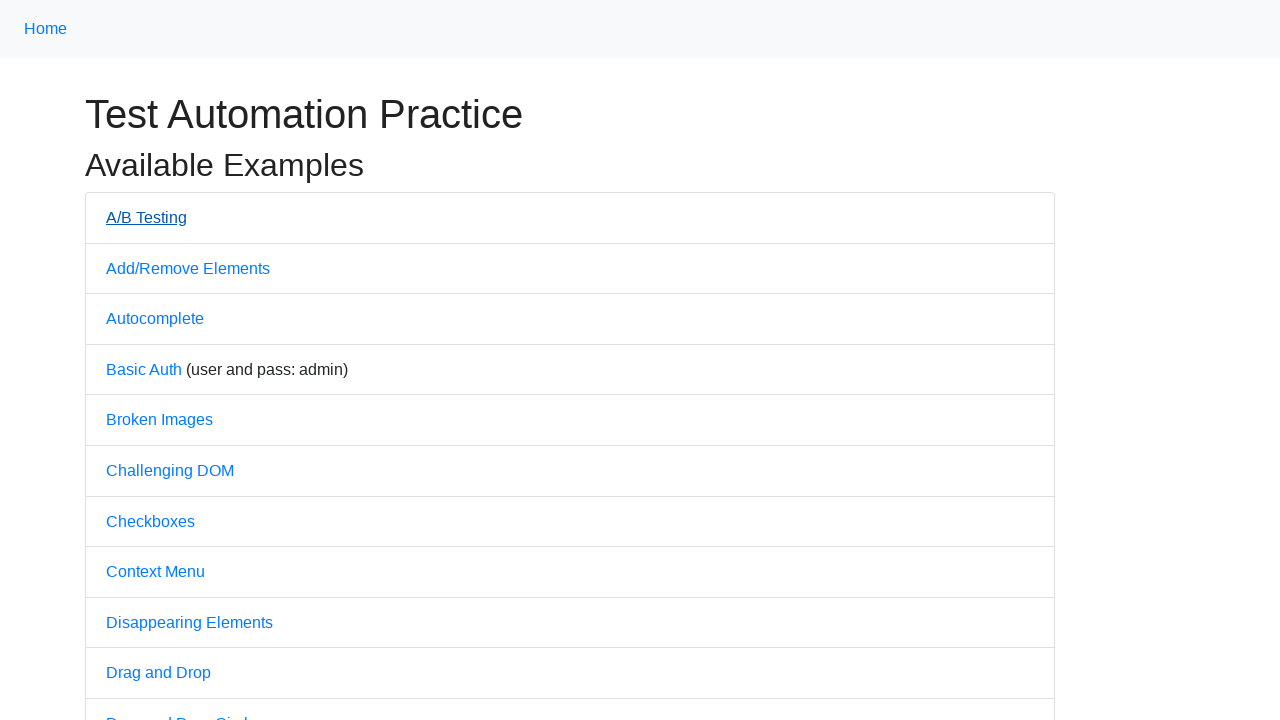